Tests dynamic dropdown functionality by typing a partial country name and selecting a matching option from the autocomplete suggestions

Starting URL: https://rahulshettyacademy.com/AutomationPractice/

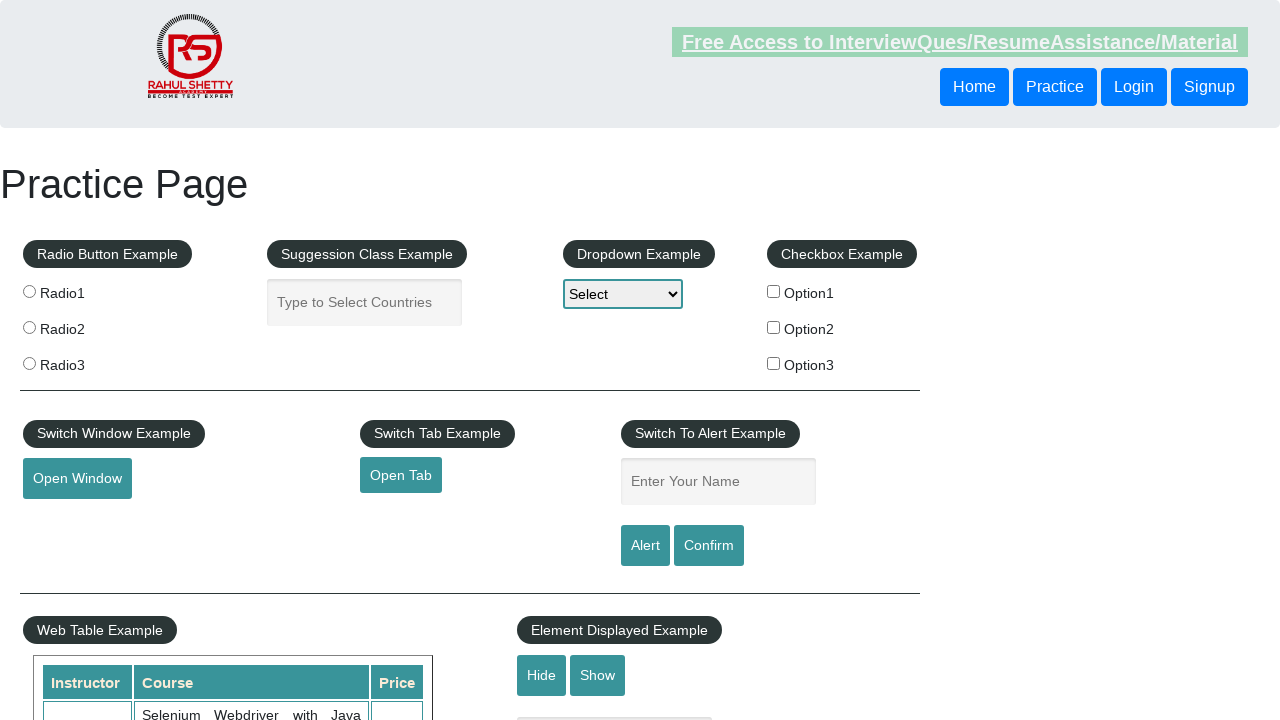

Typed 'jap' in the country autocomplete input field on input[placeholder='Type to Select Countries']
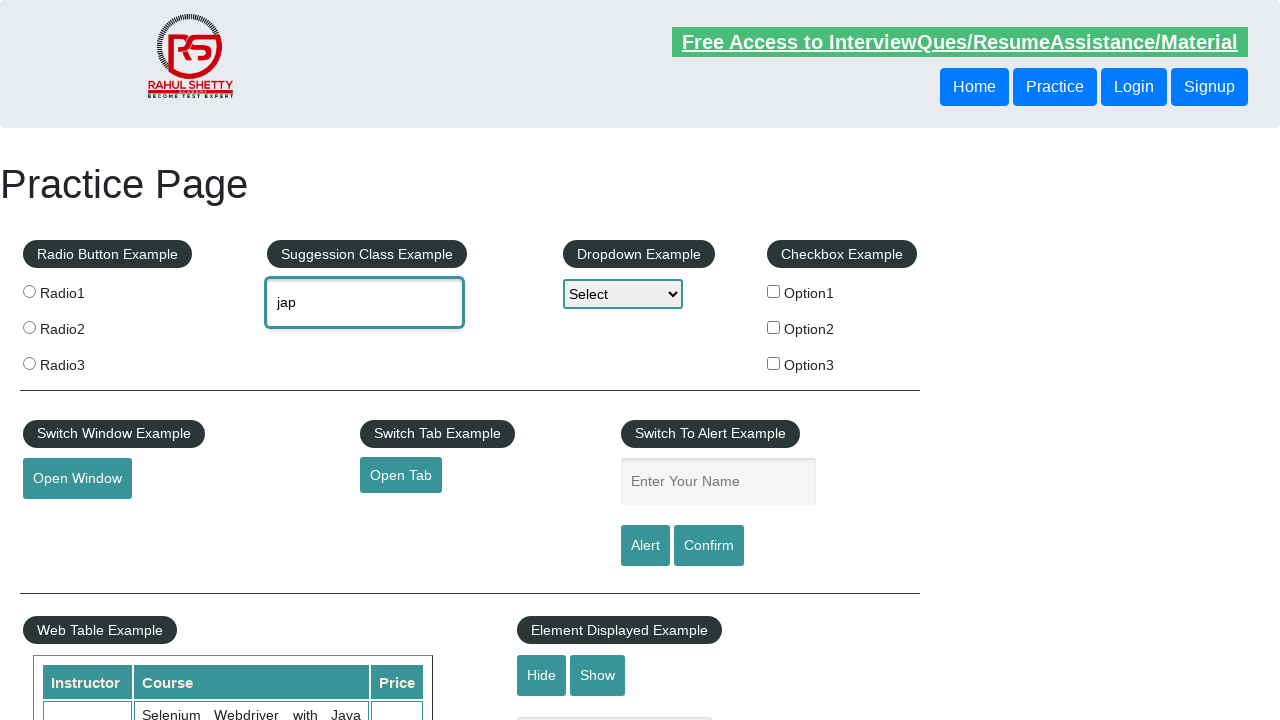

Dynamic dropdown options loaded and became visible
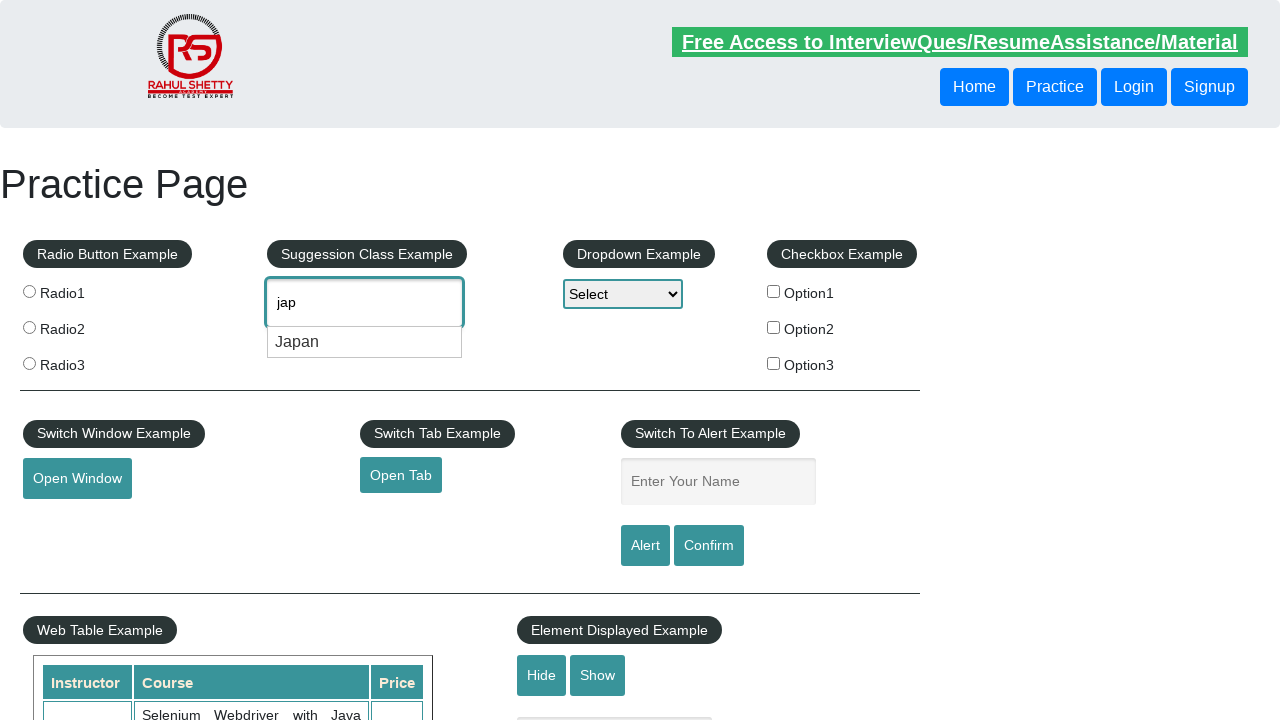

Selected 'Japan' from the autocomplete dropdown suggestions at (365, 342) on .ui-menu-item-wrapper:has-text('Japan')
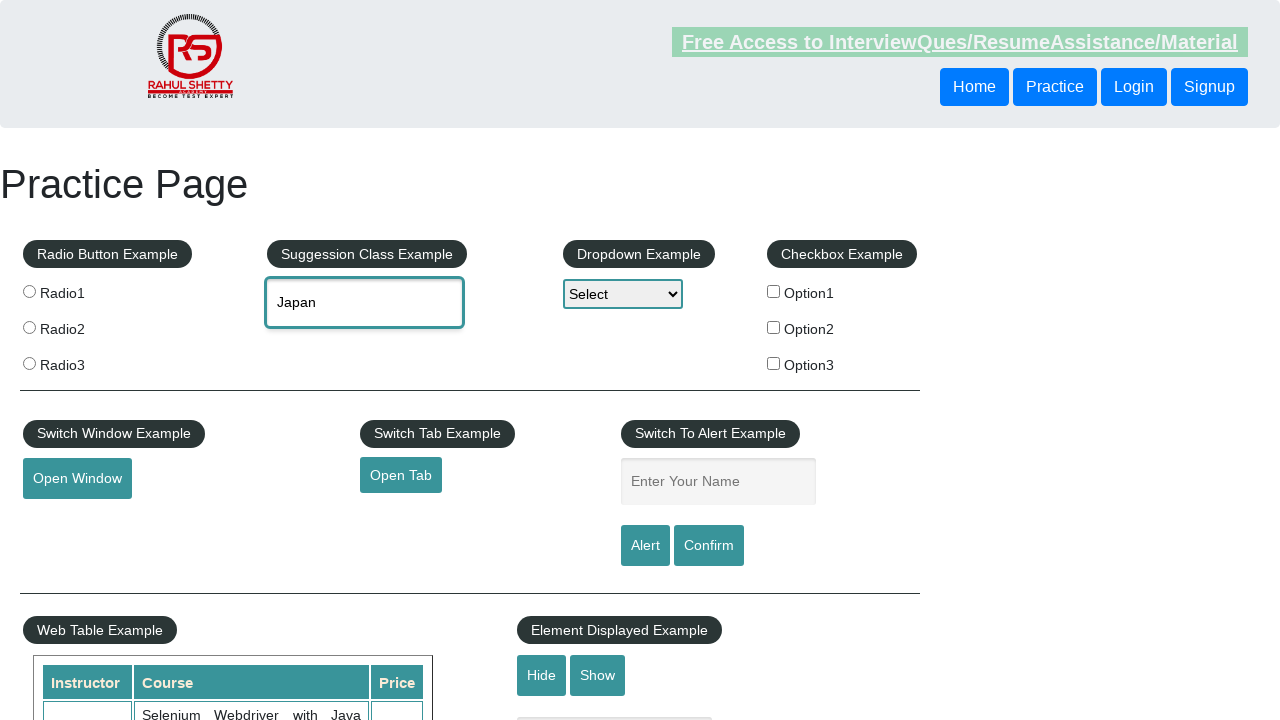

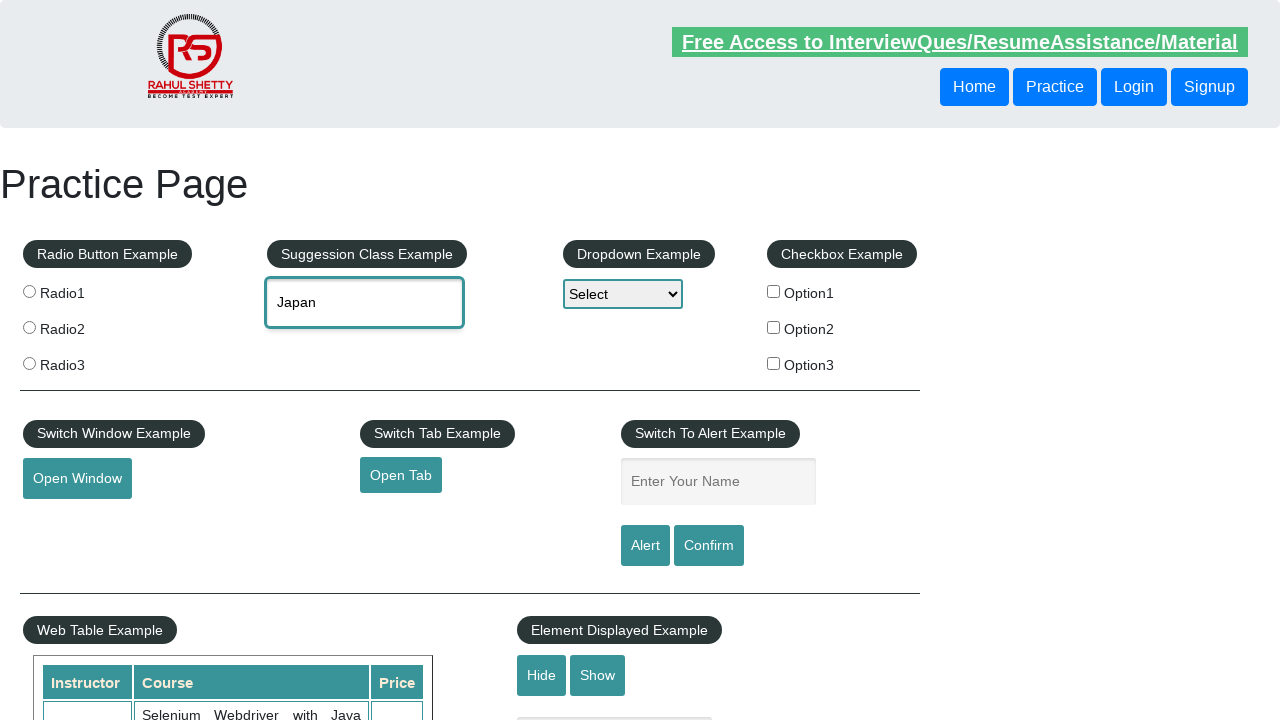